Tests the Playwright documentation website by navigating to the homepage and clicking on the Docs link to verify navigation works.

Starting URL: https://playwright.dev/

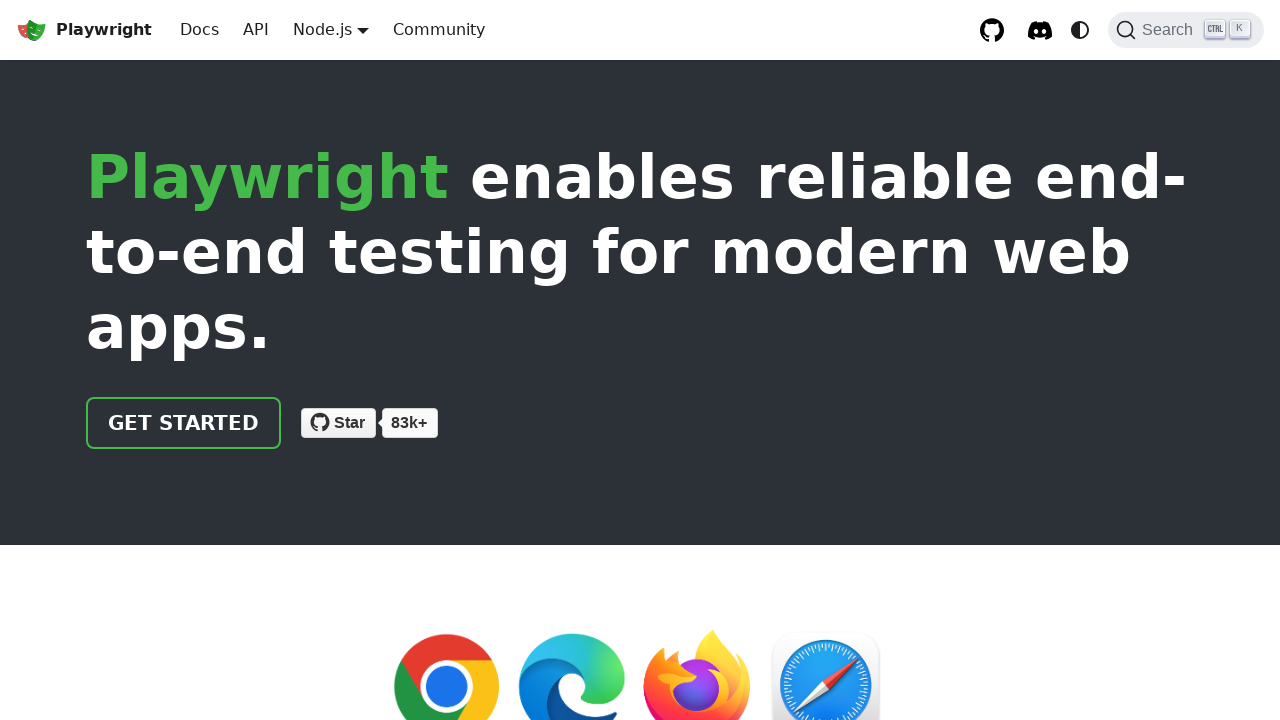

Waited for page to reach networkidle state
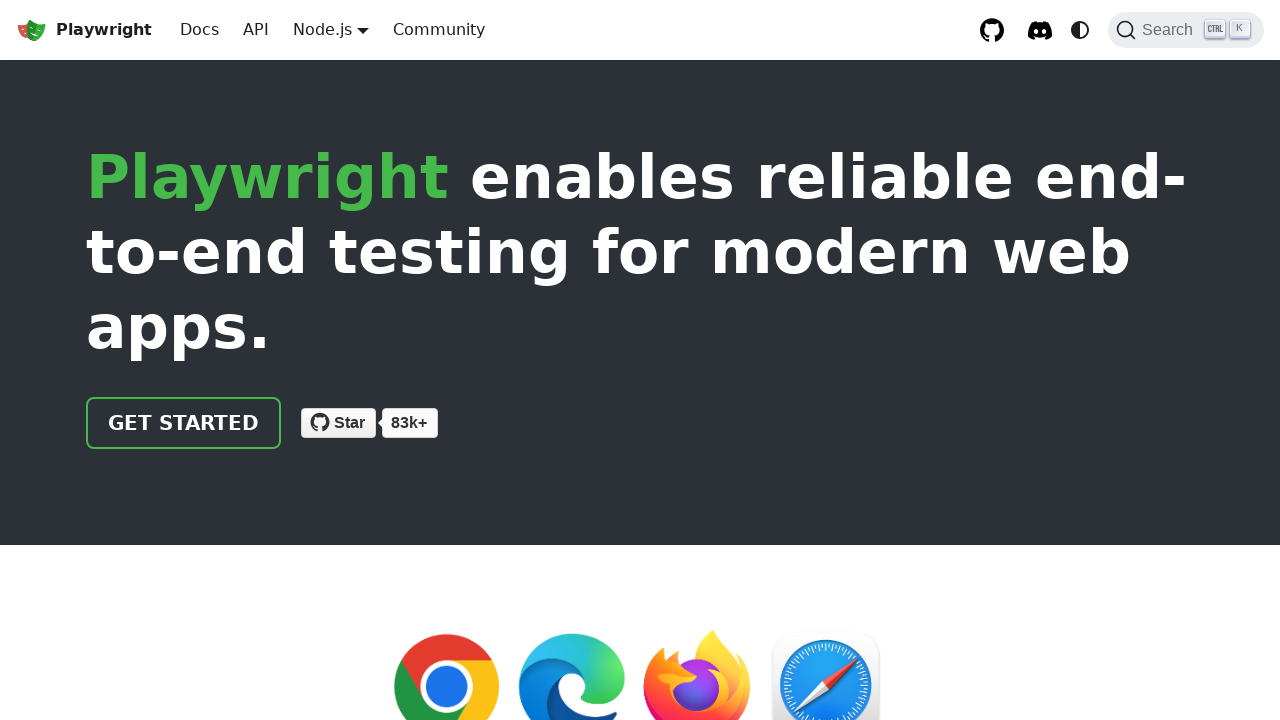

Located Docs link on the page
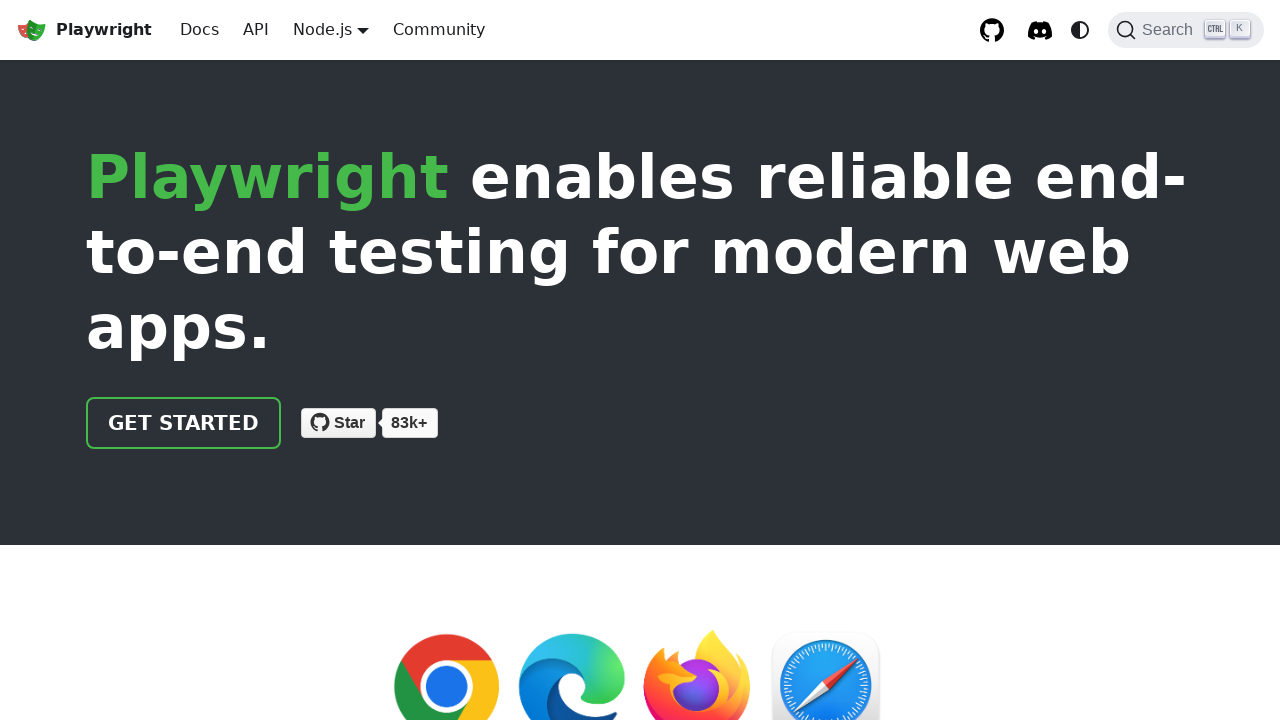

Clicked on Docs link at (200, 30) on text=Docs
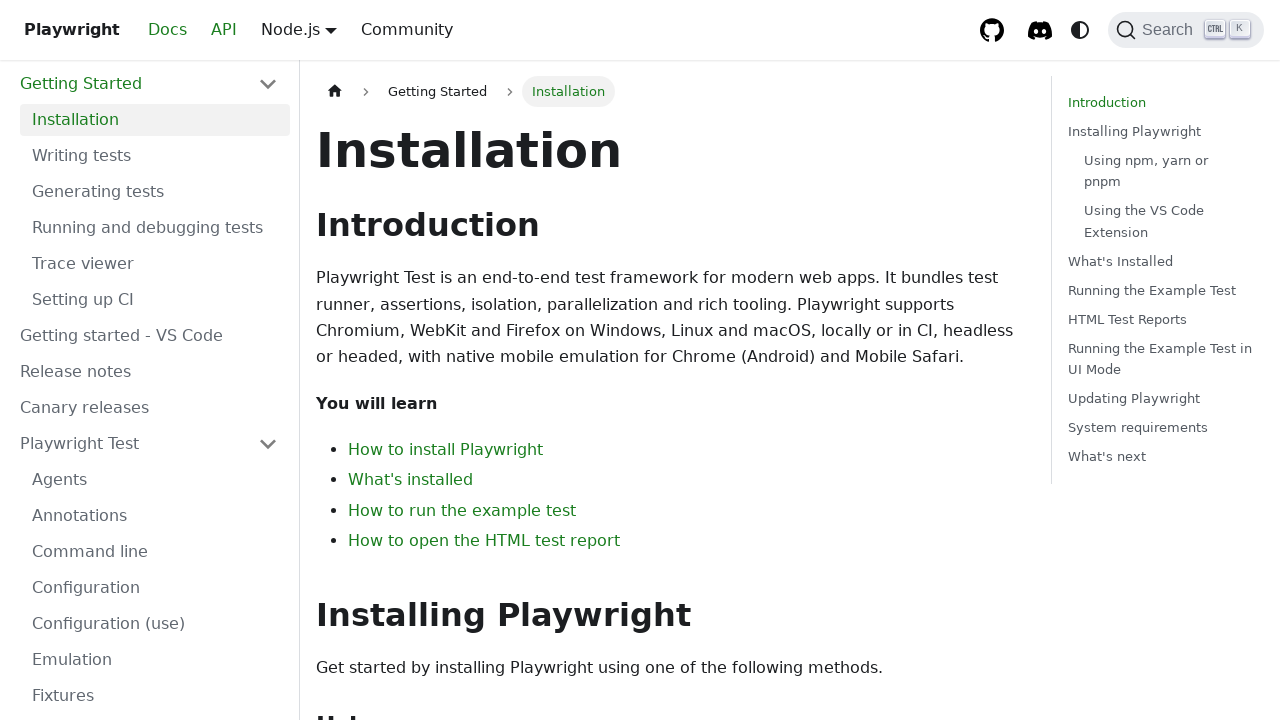

Waited for Docs page to reach networkidle state after navigation
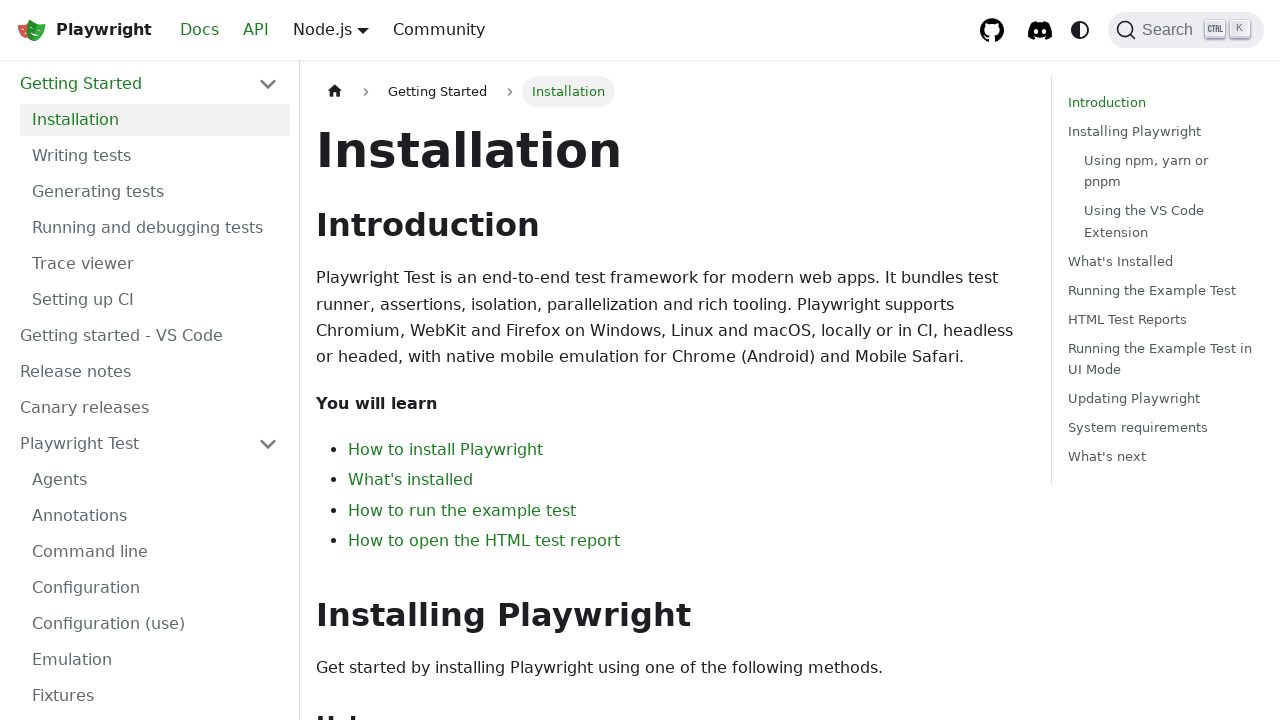

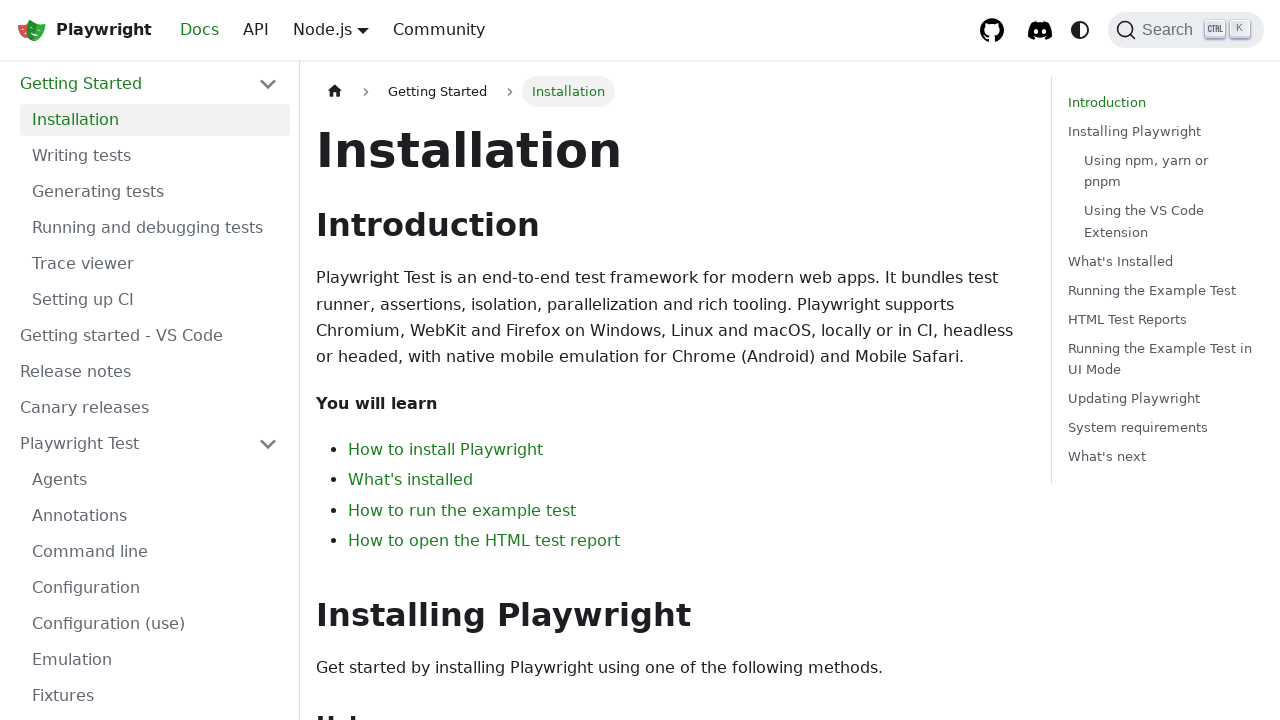